Tests a text box form by filling in user information fields (name, email, current address, permanent address) and submitting the form

Starting URL: https://demoqa.com/text-box

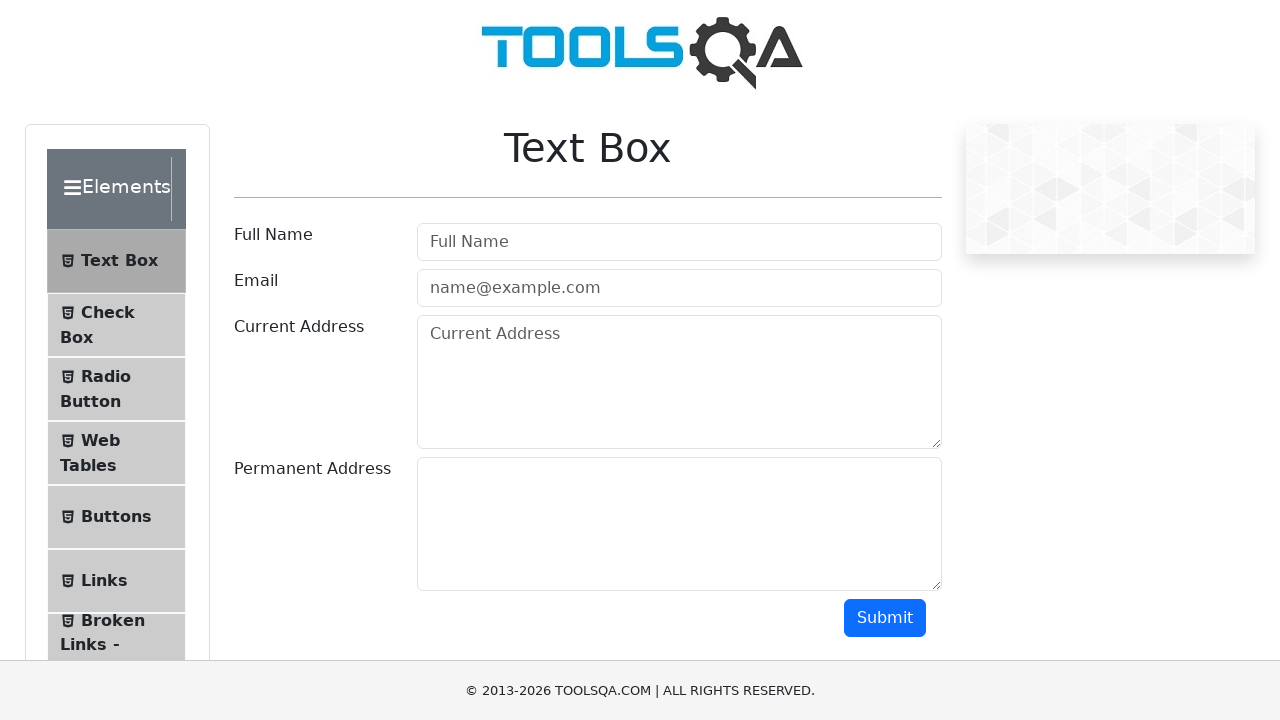

Filled userName field with 'JuaraCoding' on #userName
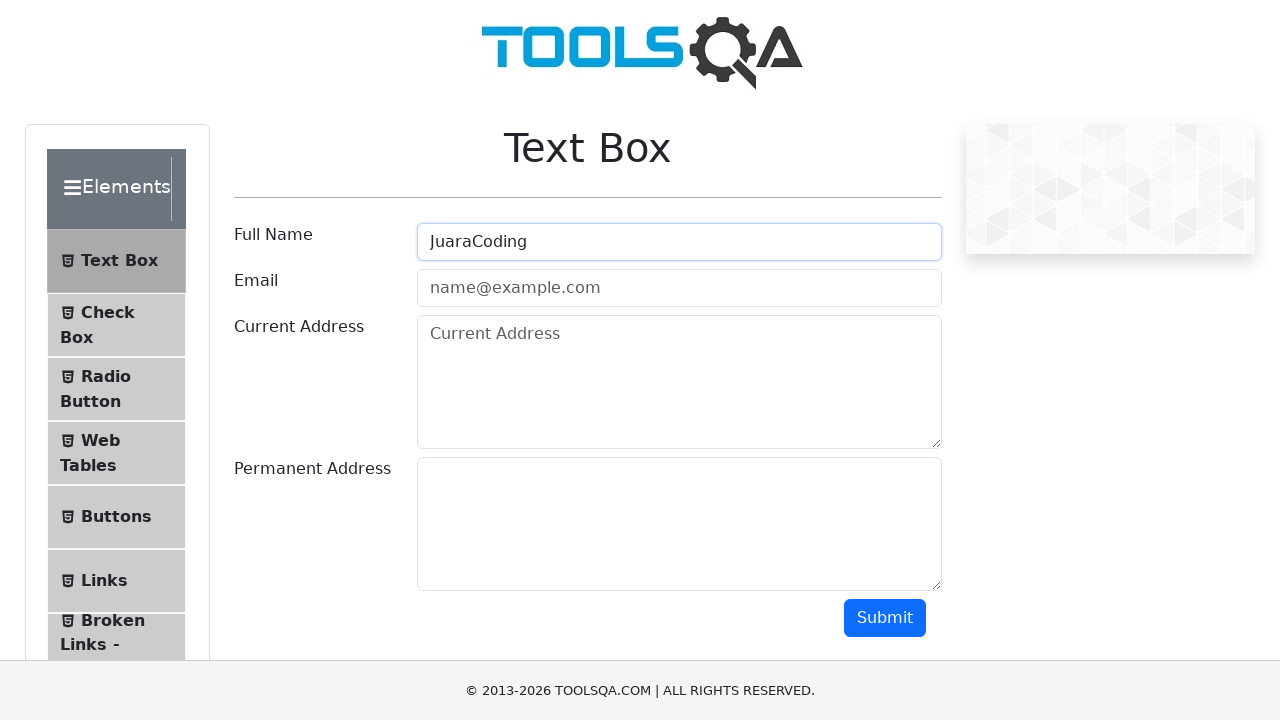

Filled userEmail field with 'info@JuaraCoding.com' on #userEmail
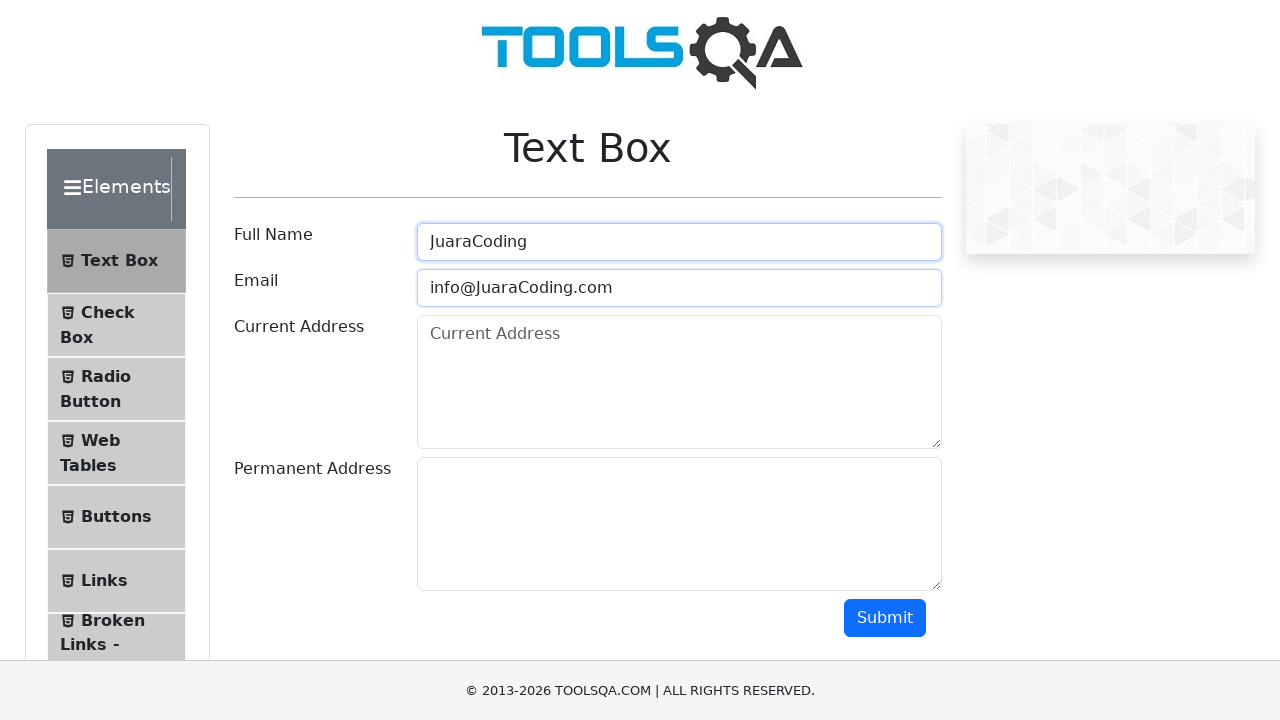

Filled currentAddress field with 'Jakarta' on #currentAddress
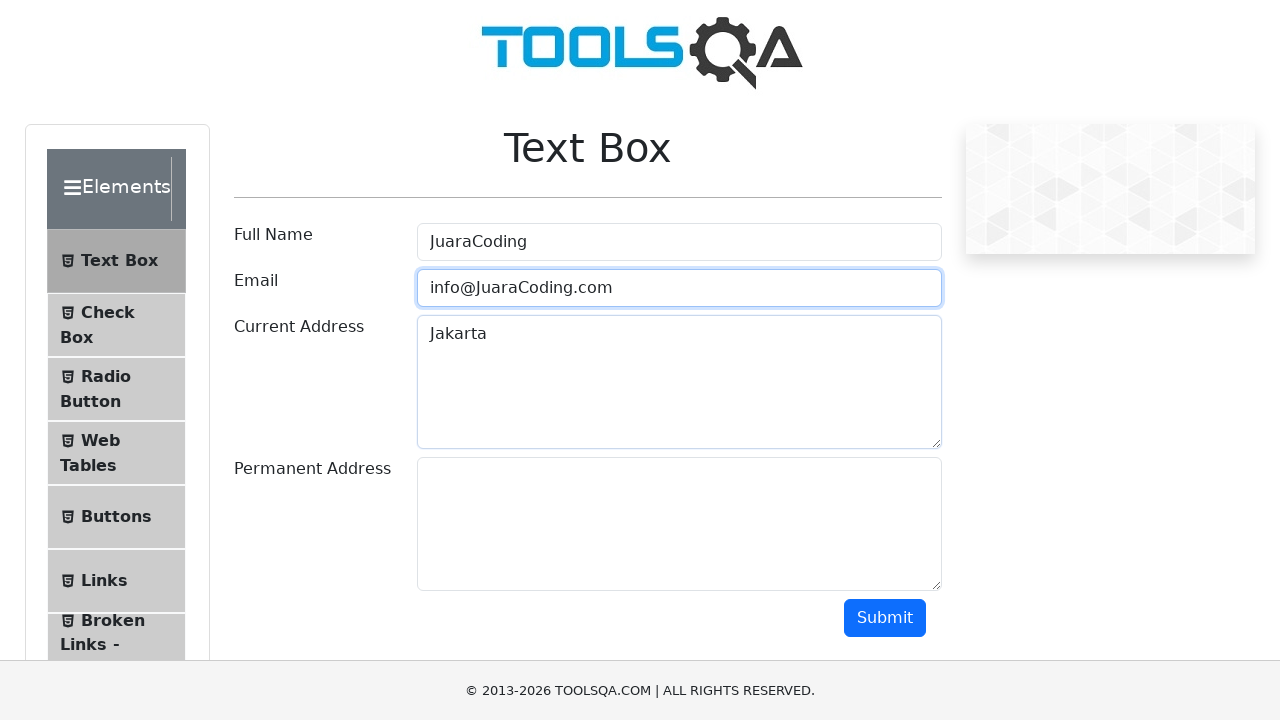

Filled permanentAddress field with 'Jakarta' on #permanentAddress
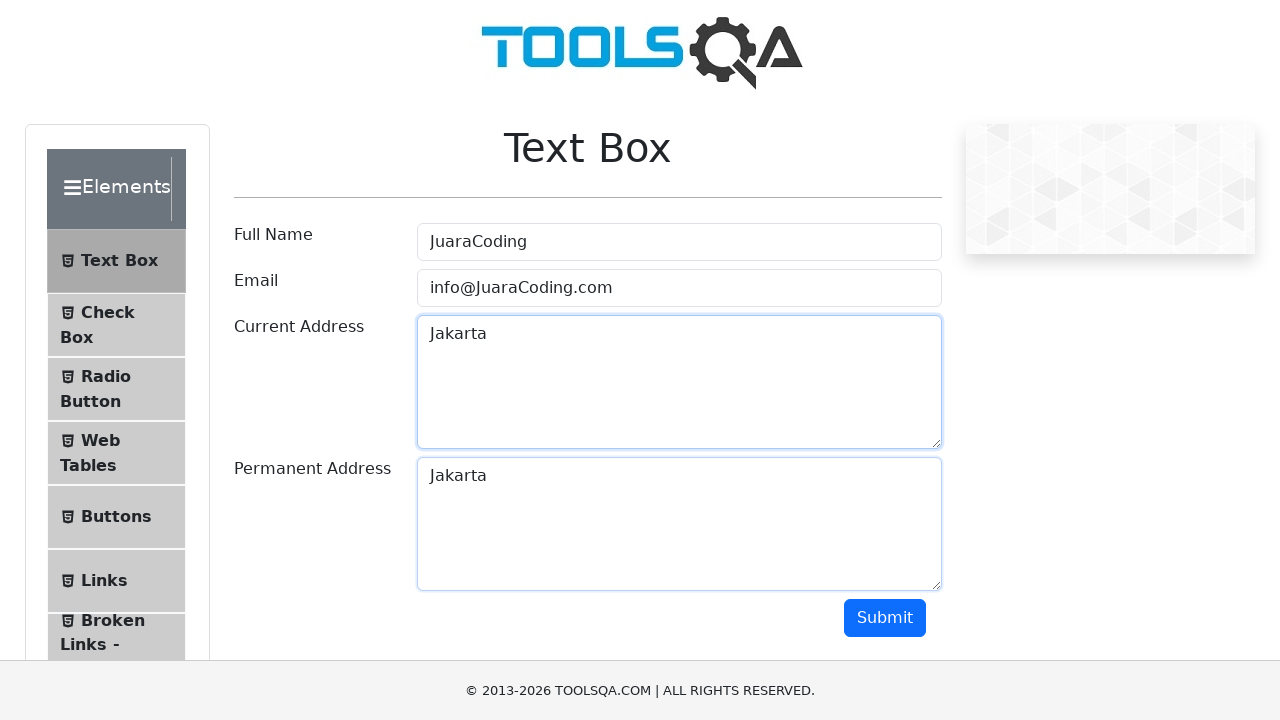

Scrolled down 500px to make submit button visible
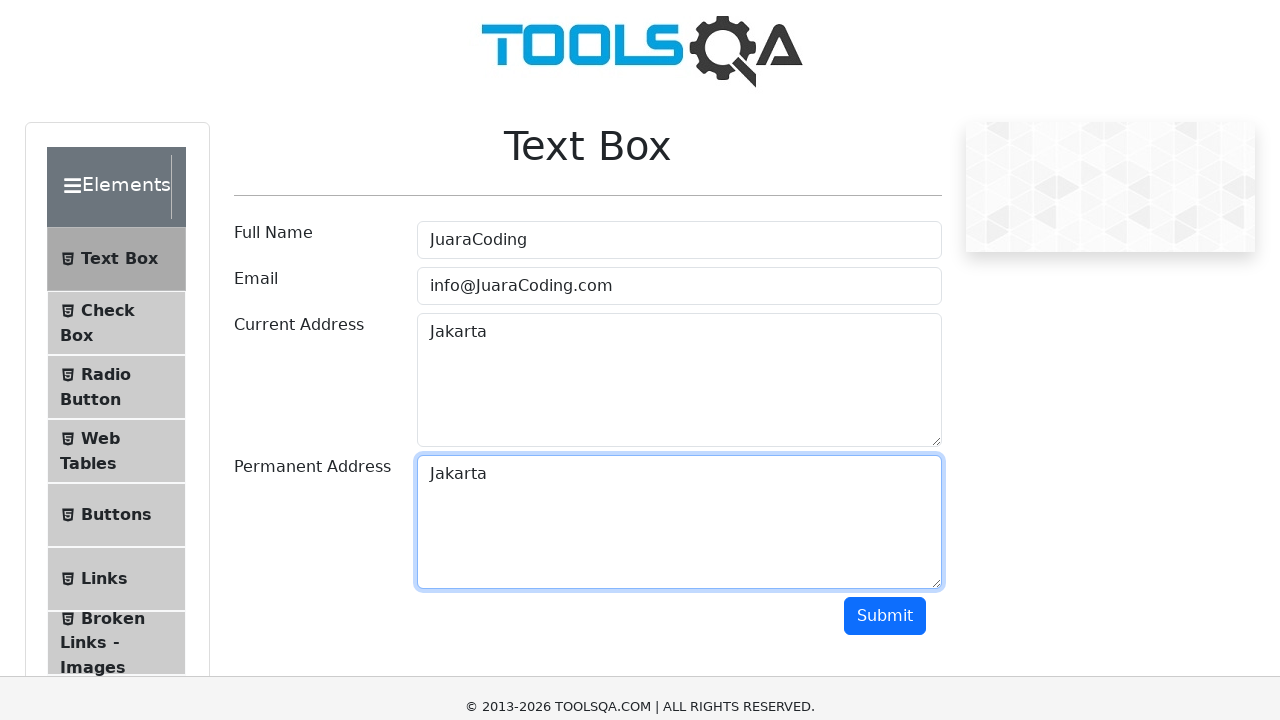

Clicked the submit button at (885, 118) on #submit
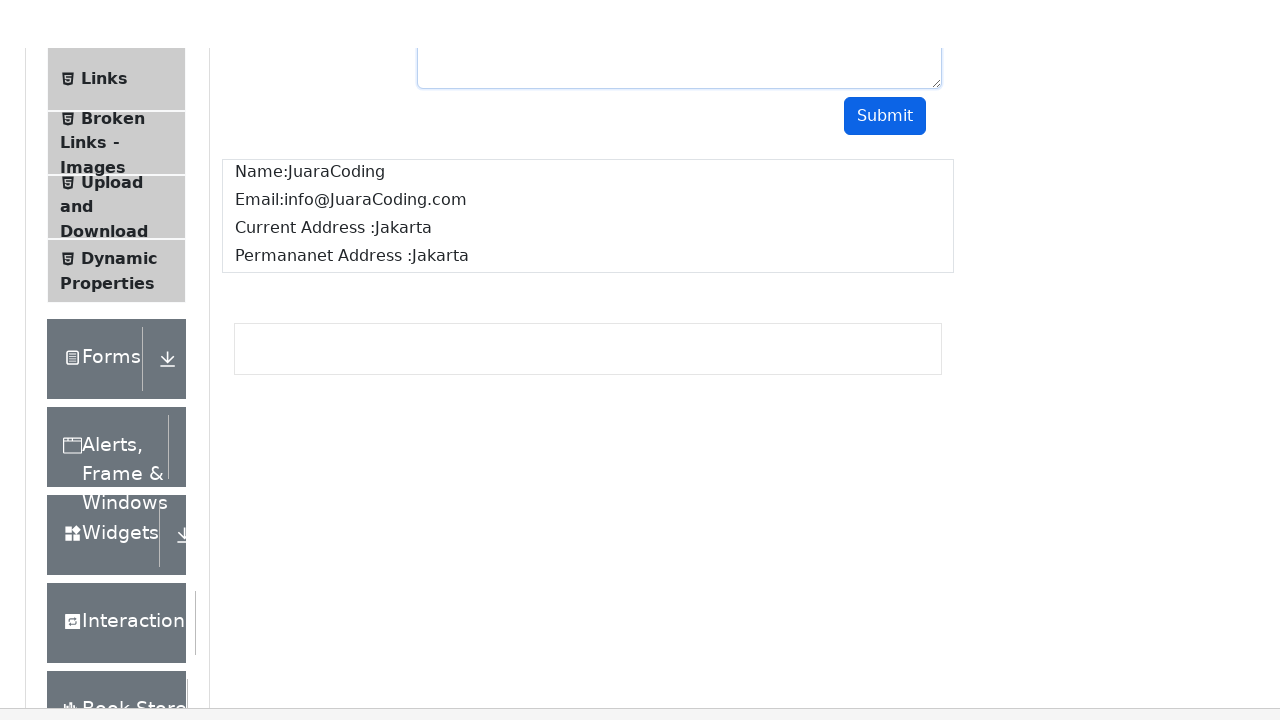

Waited 1000ms for form submission to complete
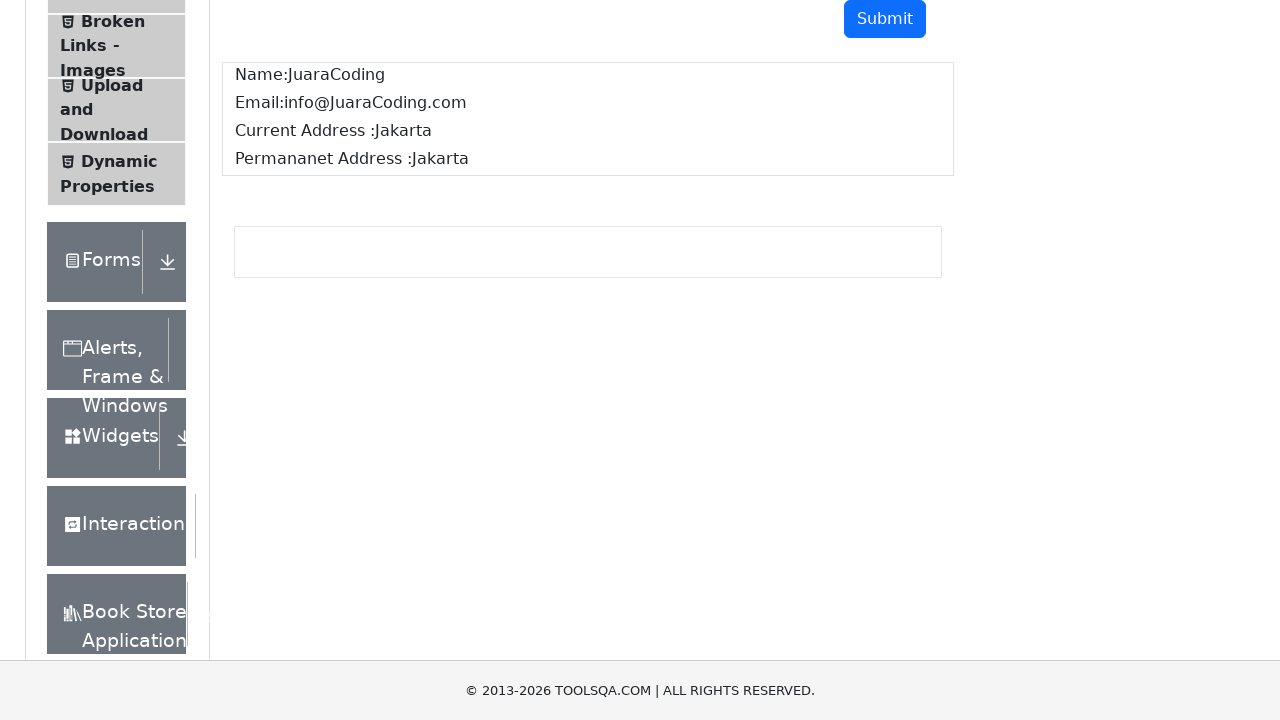

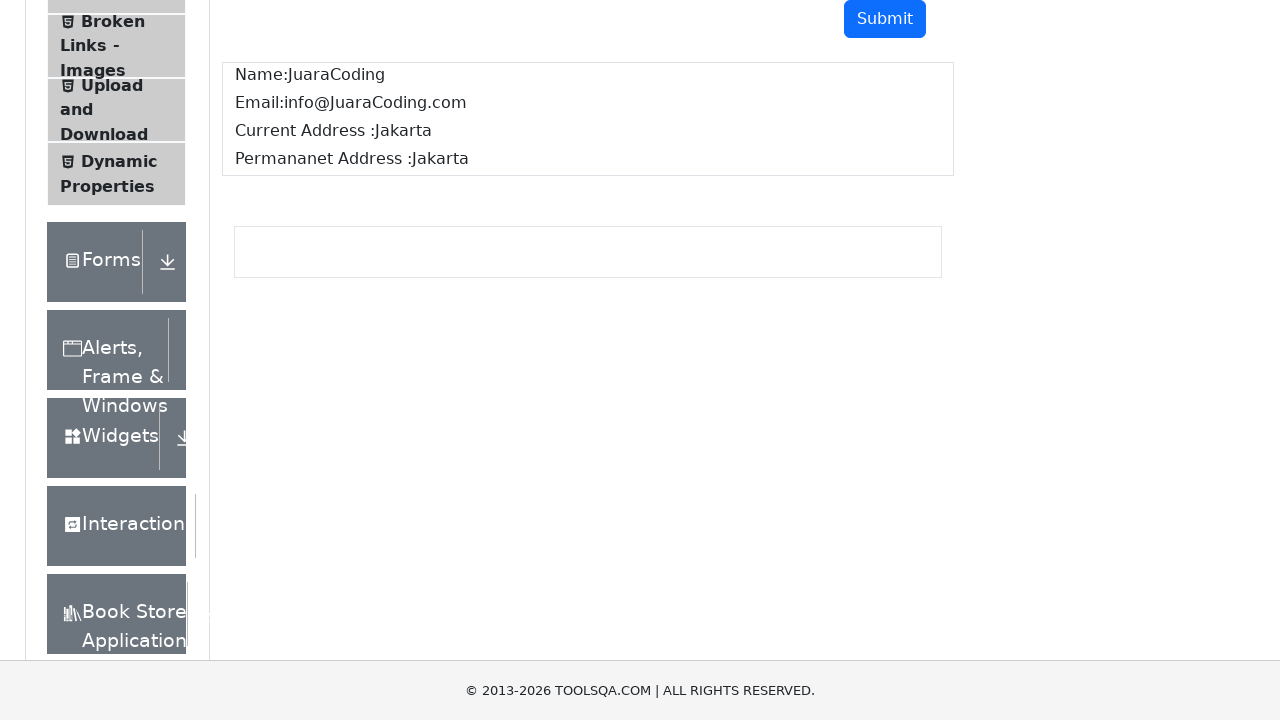